Tests window handling by navigating to a page that opens a new window, switching between windows, and verifying content in both windows

Starting URL: https://the-internet.herokuapp.com

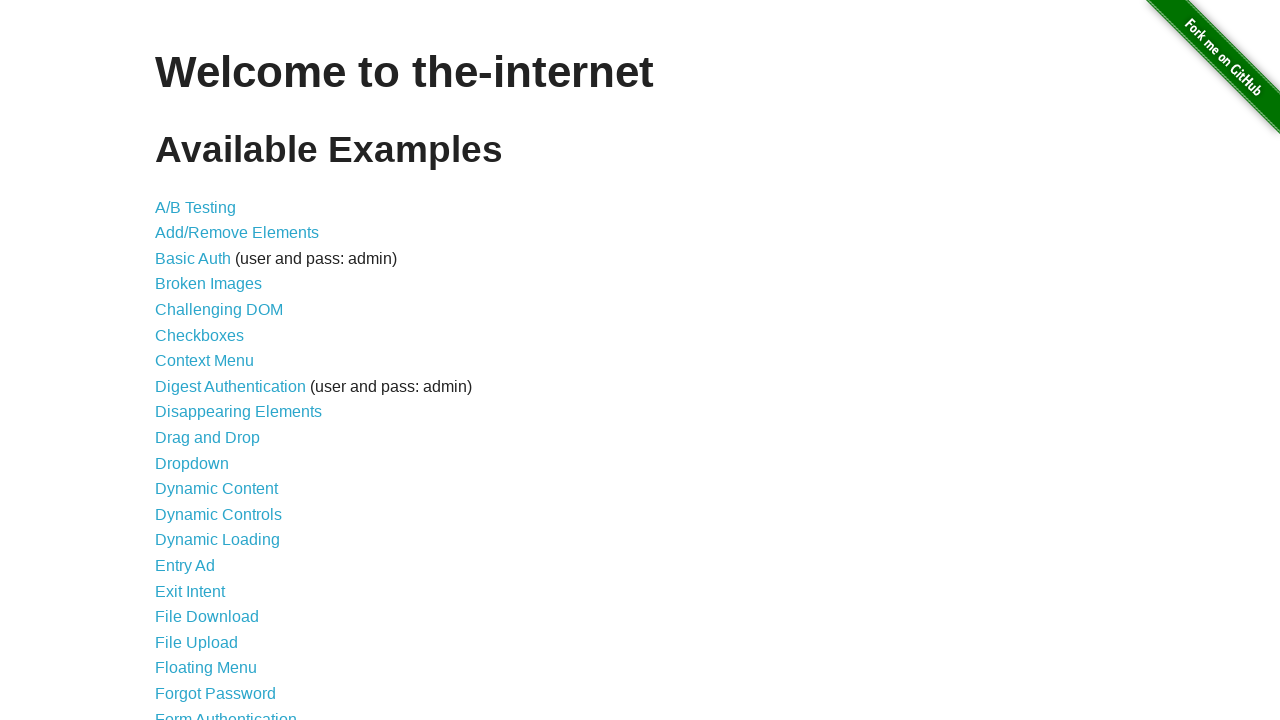

Clicked on the Windows link to navigate to window handling test page at (218, 369) on a[href='/windows']
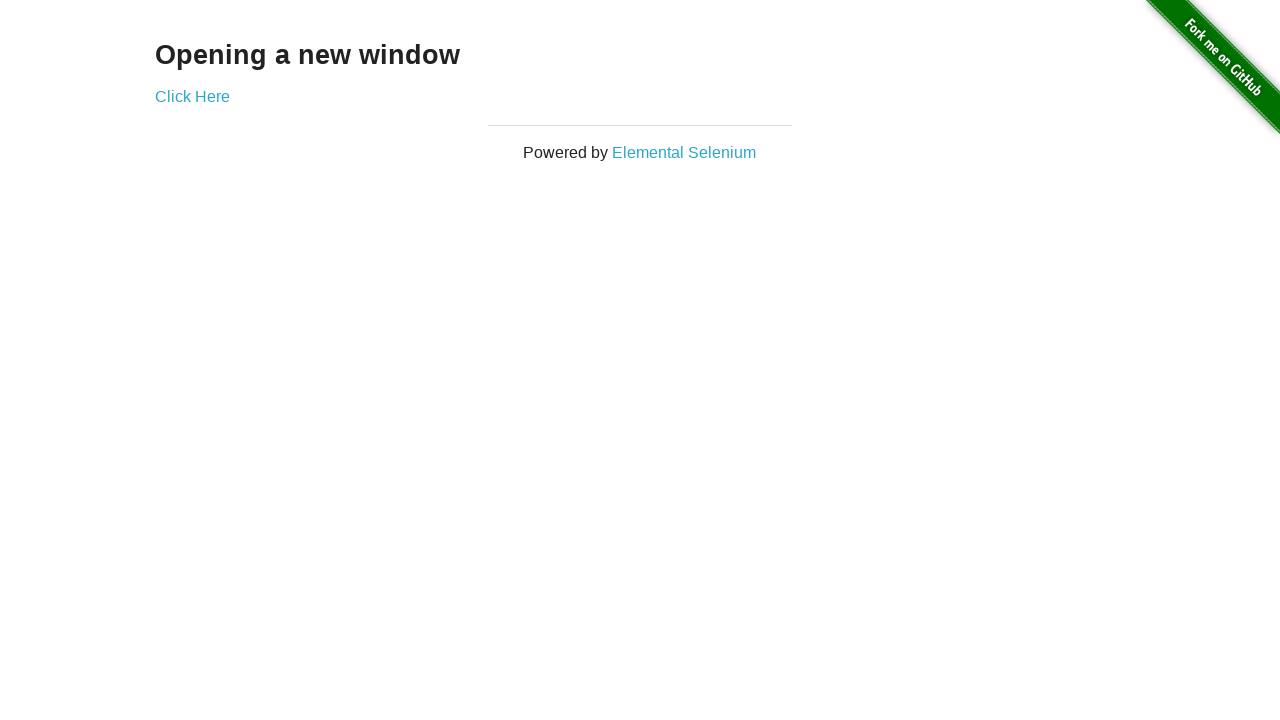

Clicked on link to open a new window at (192, 96) on a[href='/windows/new']
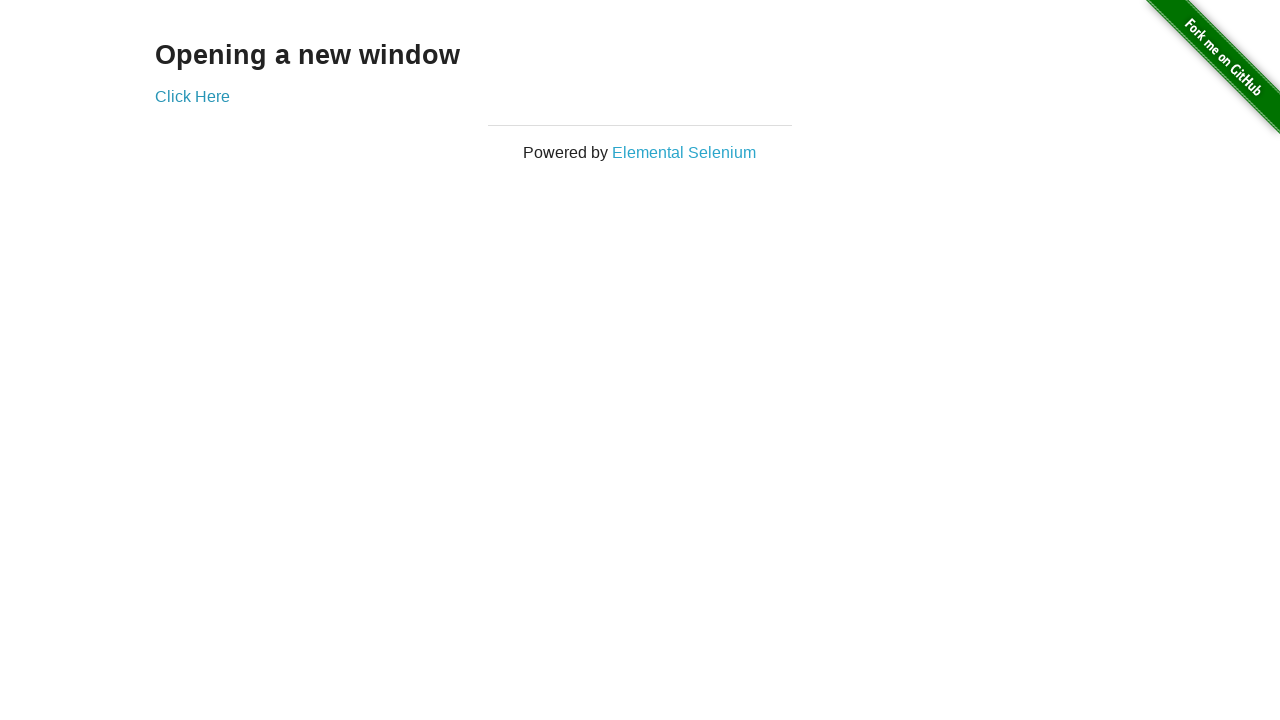

New window opened and reference obtained
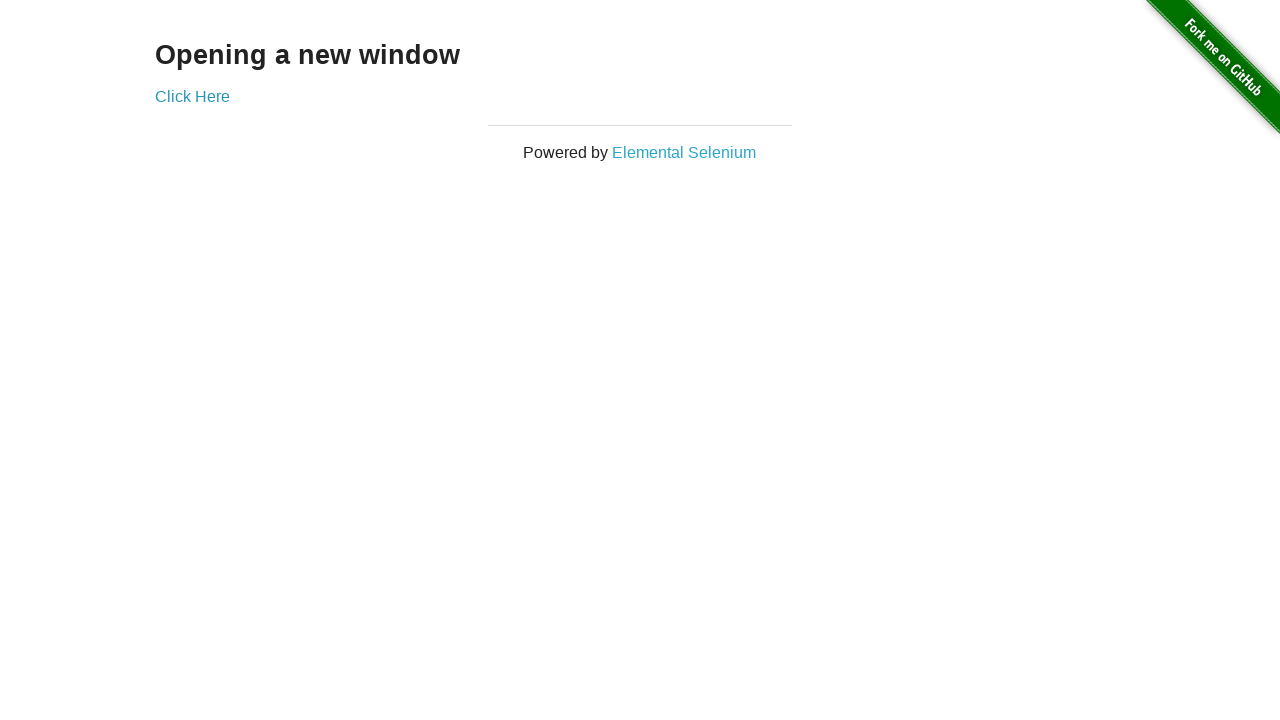

Retrieved heading text from the new window
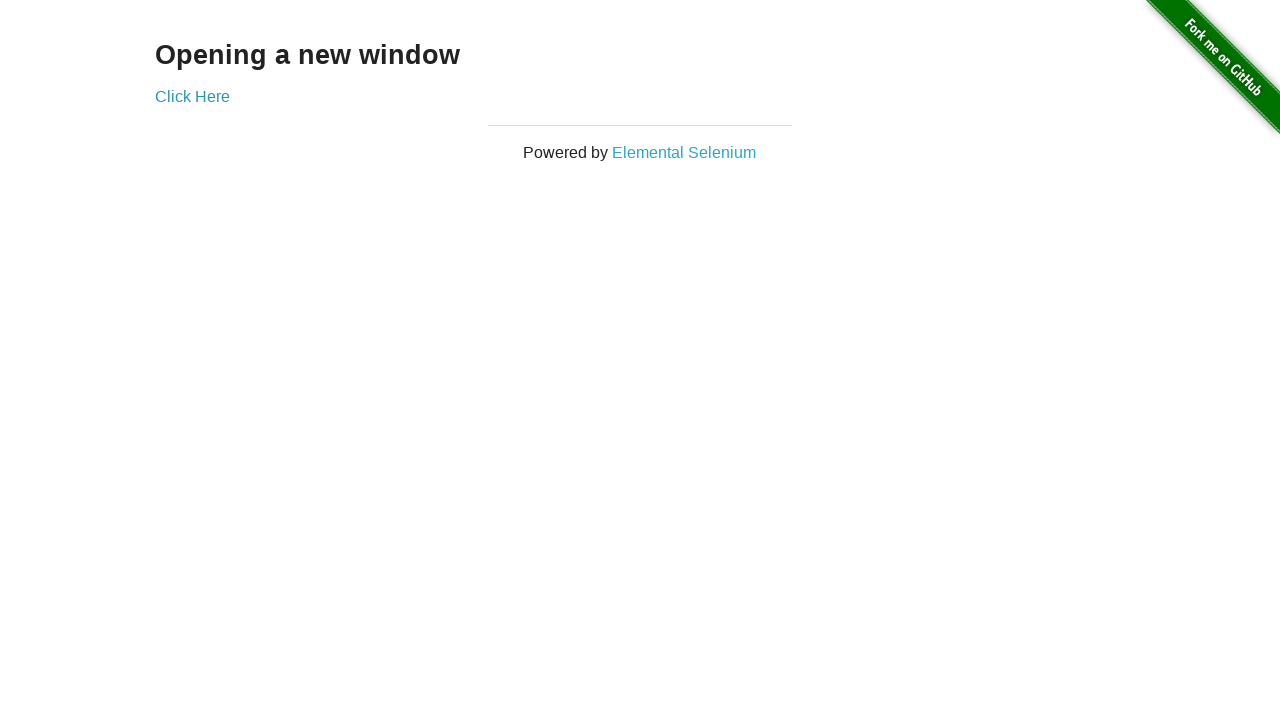

Retrieved heading text from the original window
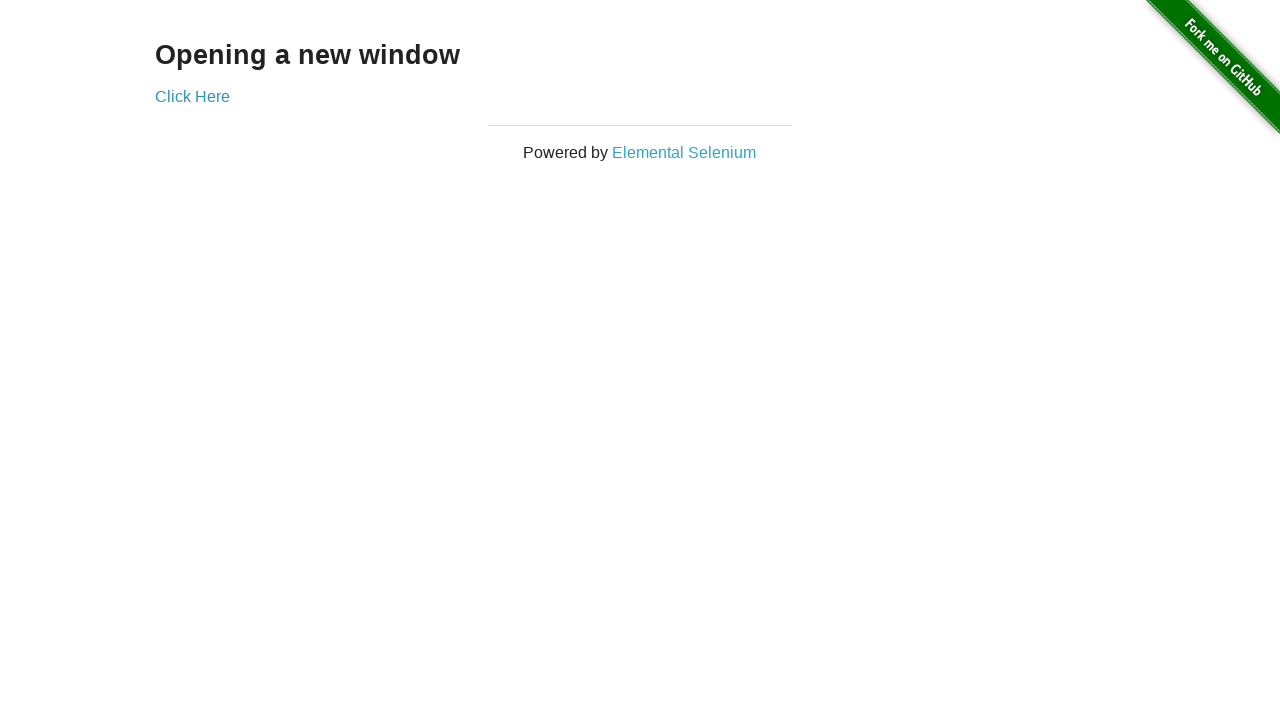

Closed the new window
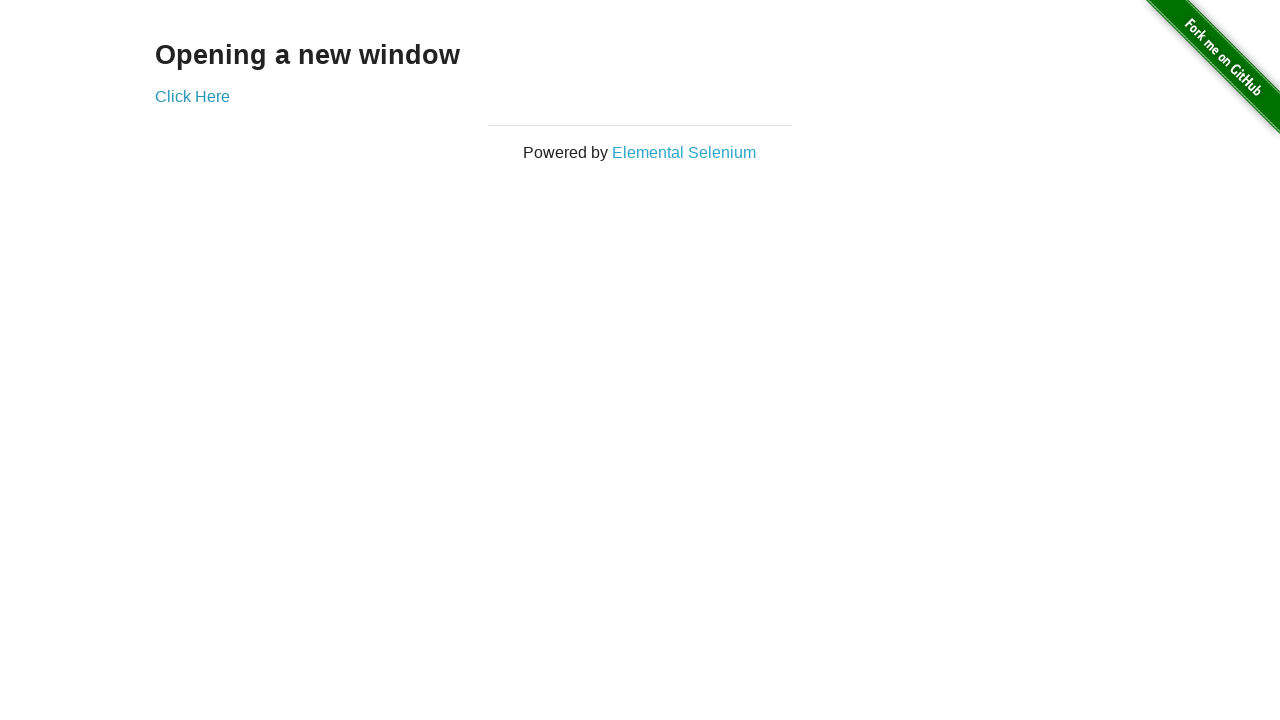

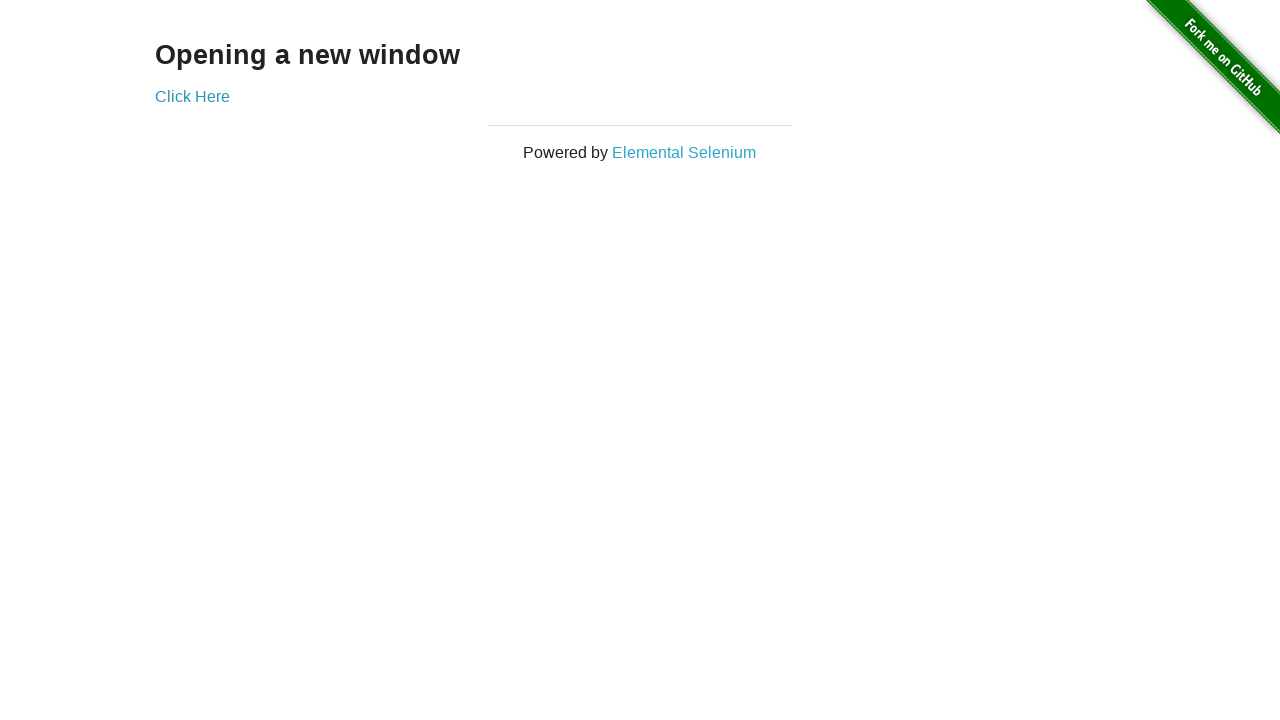